Navigates to nopCommerce demo store and validates that the page title is "nopCommerce demo store"

Starting URL: https://demo.nopcommerce.com/

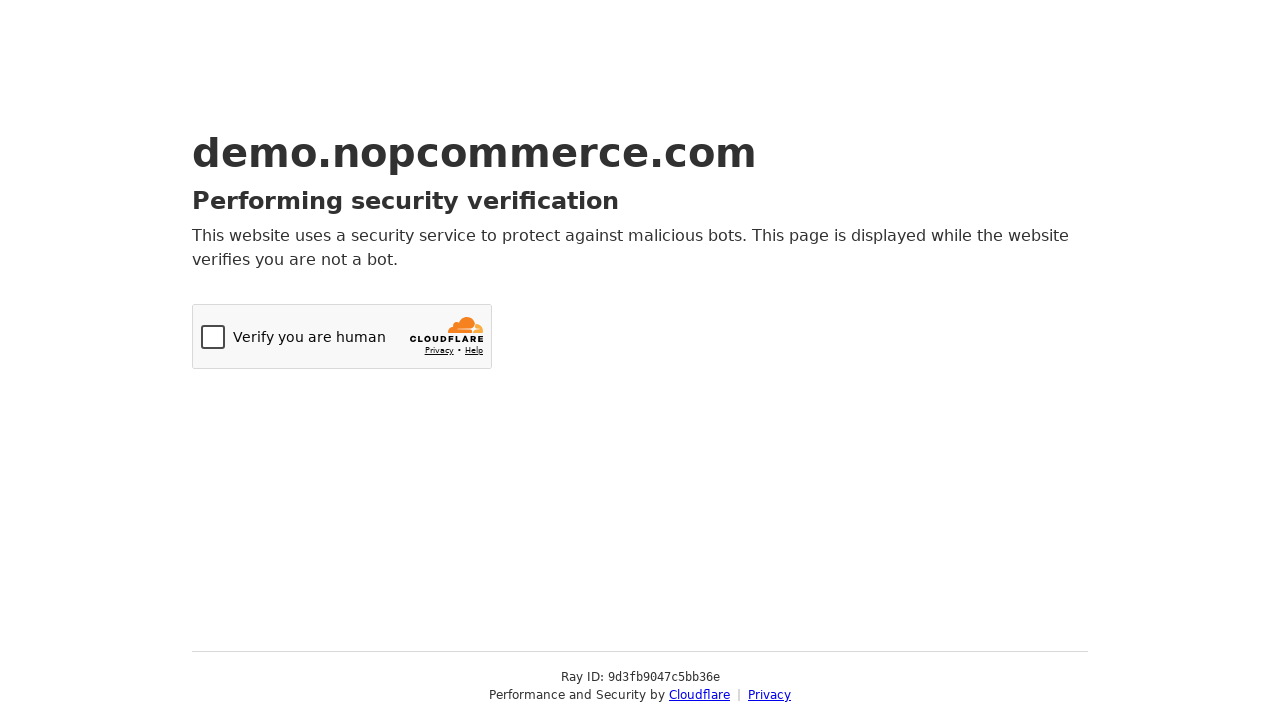

Navigated to nopCommerce demo store
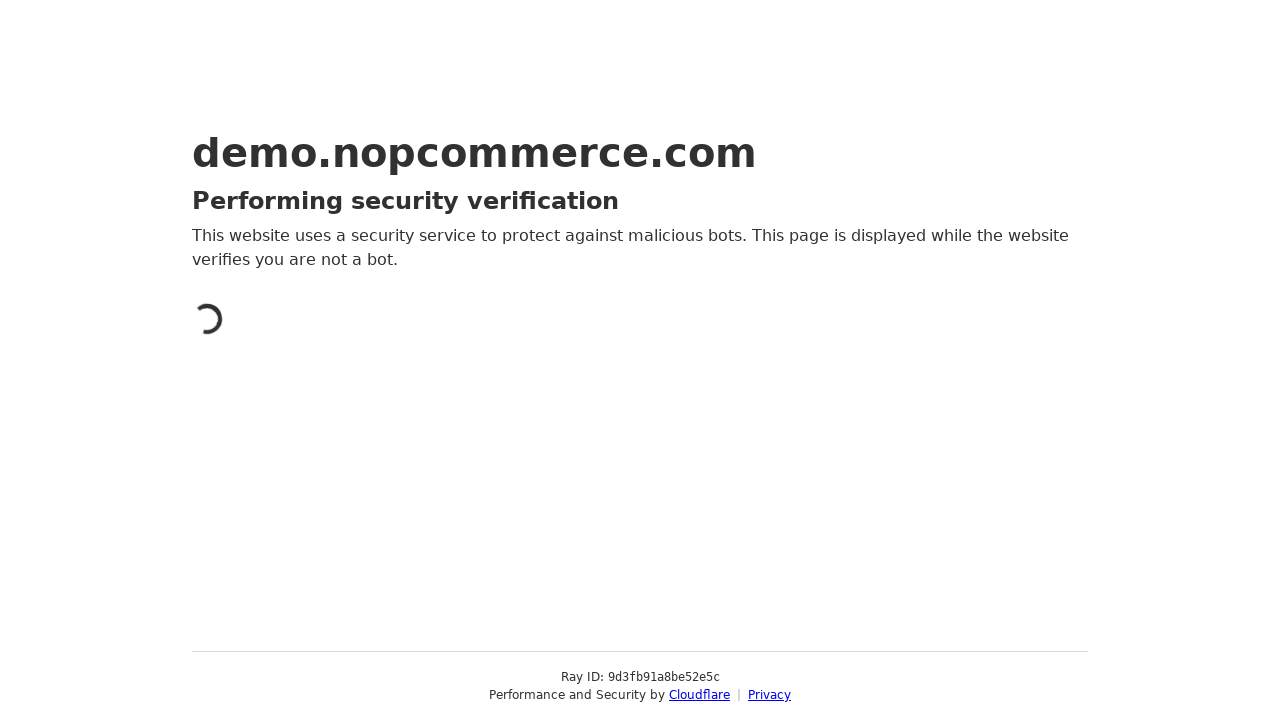

Retrieved page title
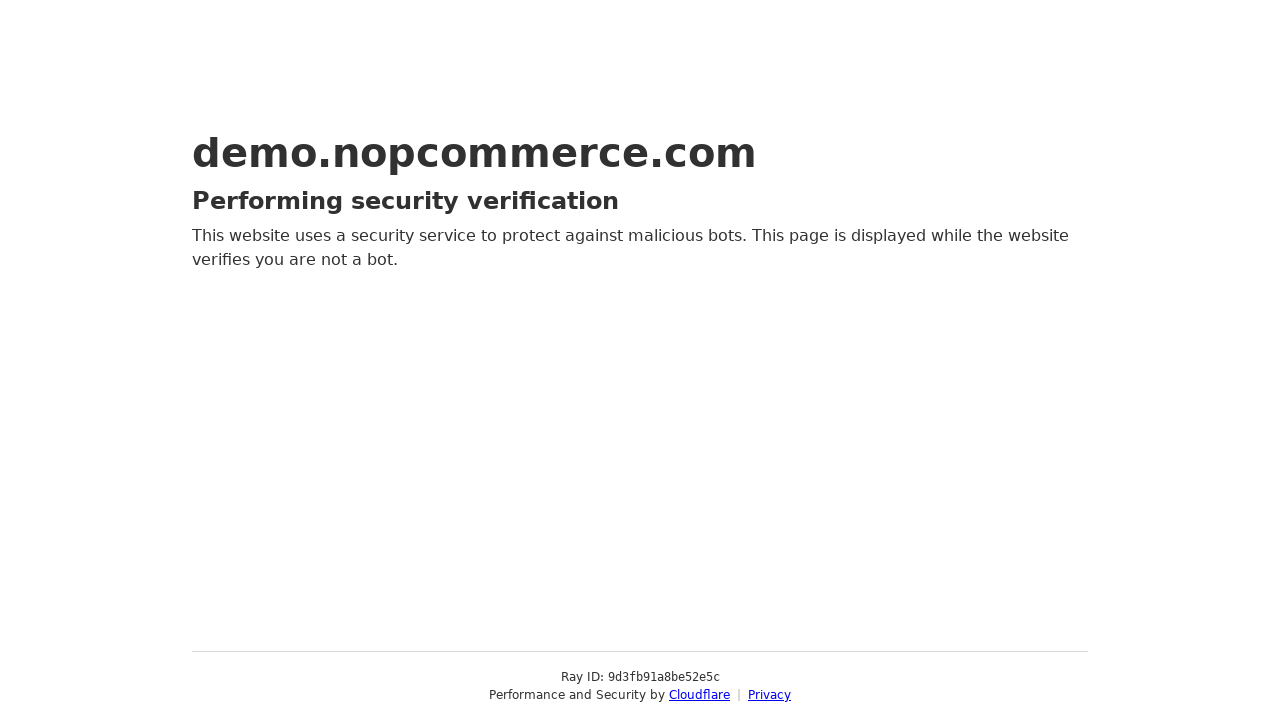

Page title validation failed - expected 'nopCommerce demo store' but got 'Just a moment...'
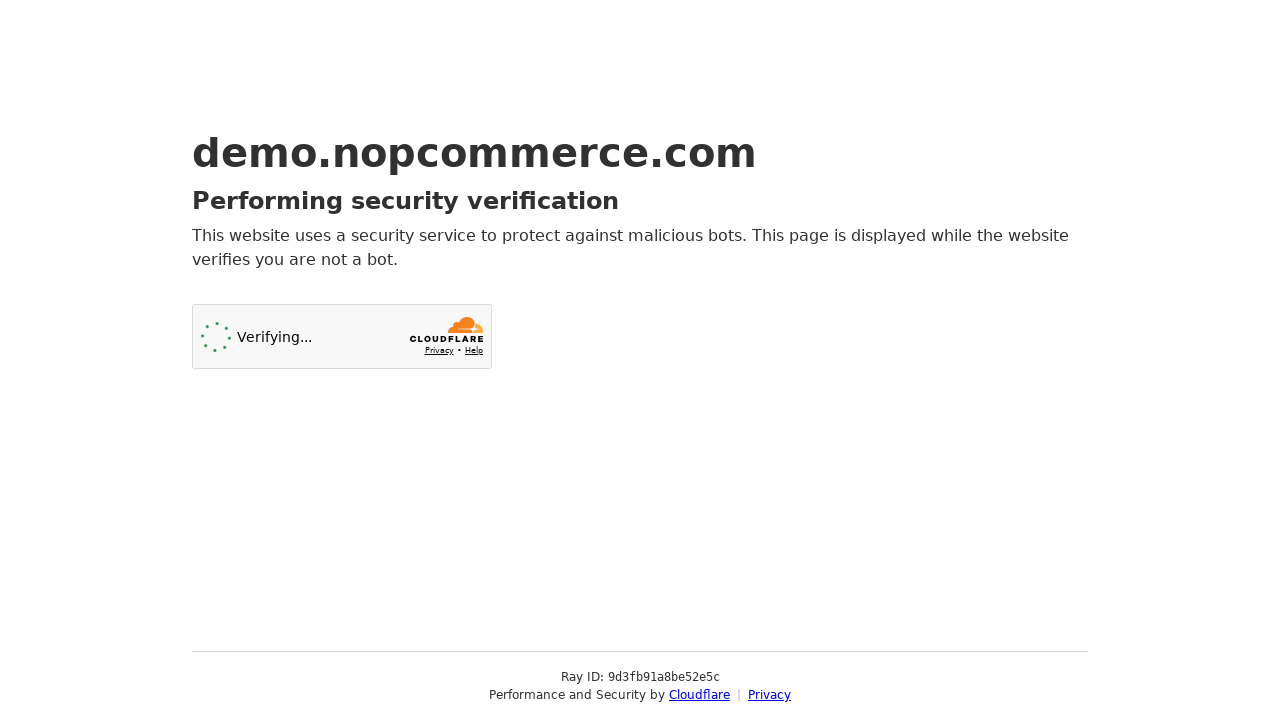

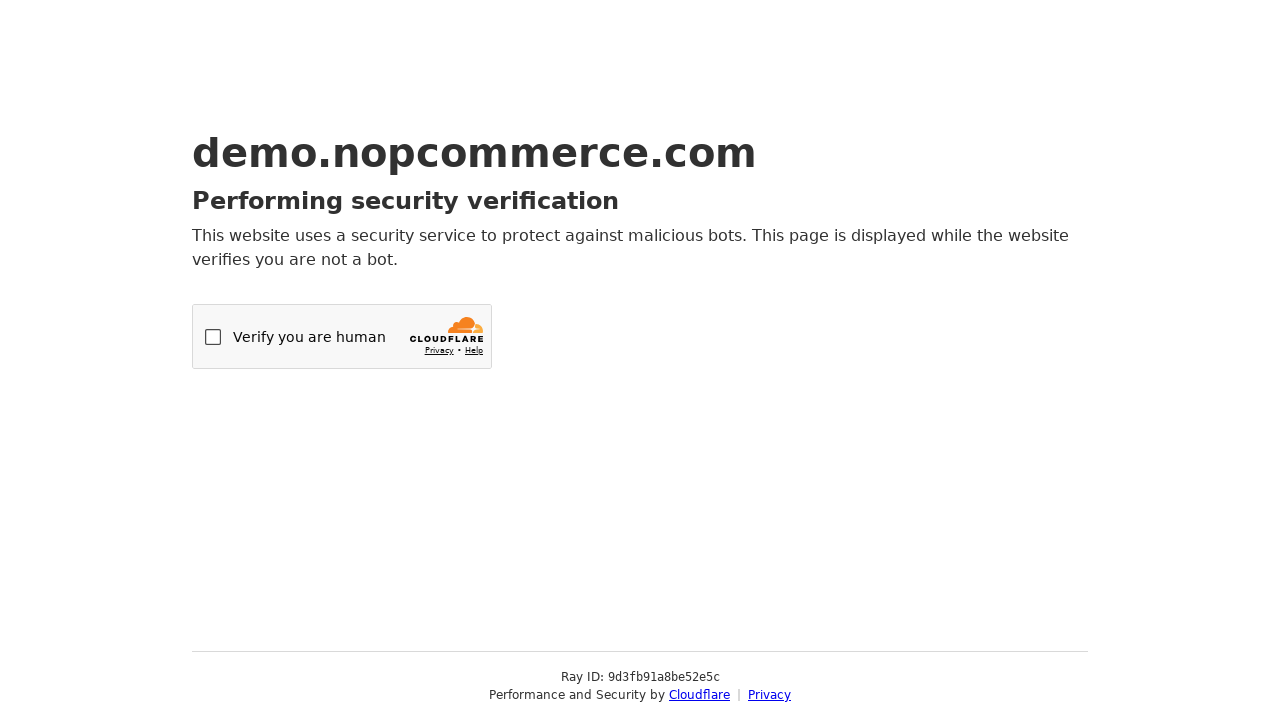